Tests checking all checkbox elements on the page by iterating through them

Starting URL: https://zimaev.github.io/checks-radios/

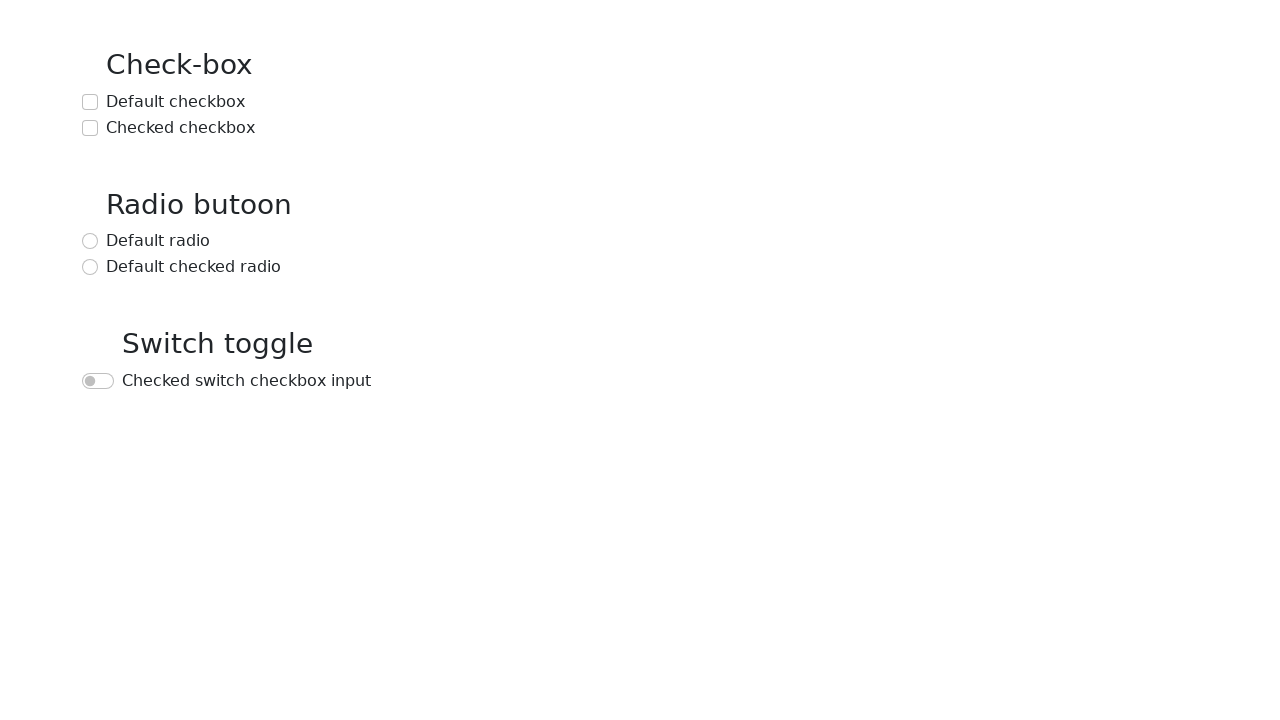

Waited for checkbox input elements to load
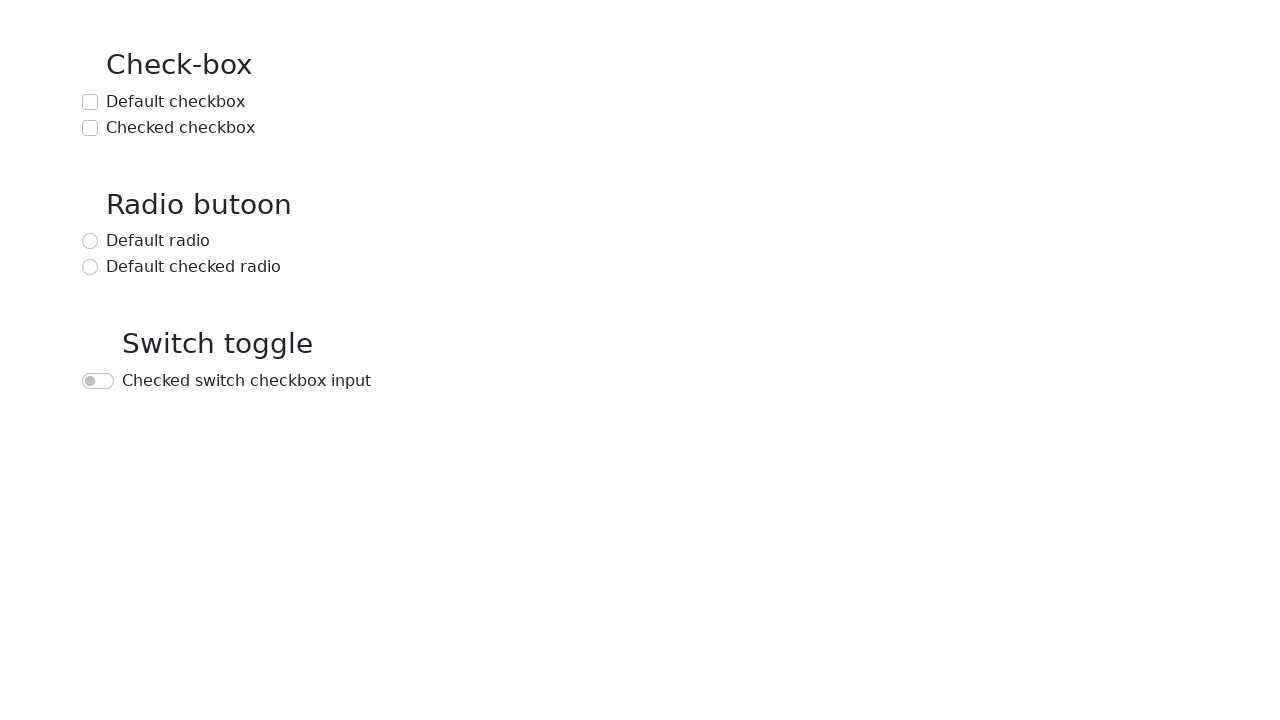

Located all checkbox input elements on the page
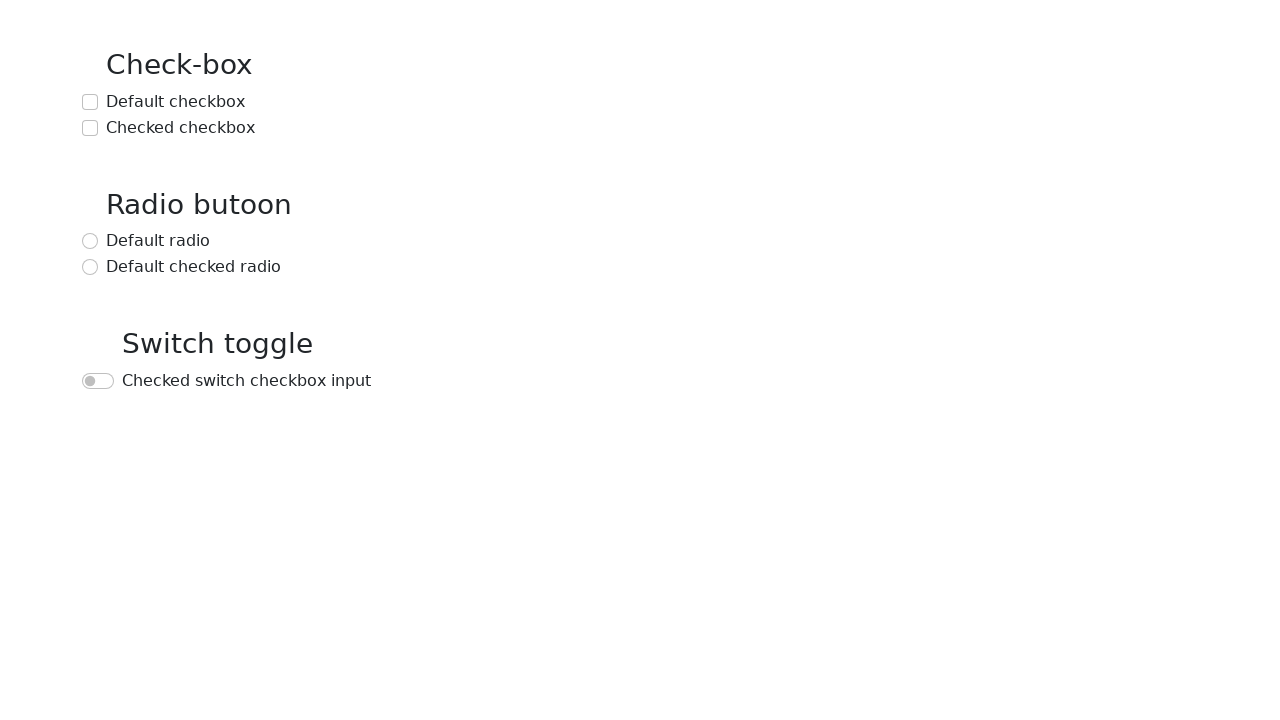

Checked a checkbox element at (90, 102) on input >> nth=0
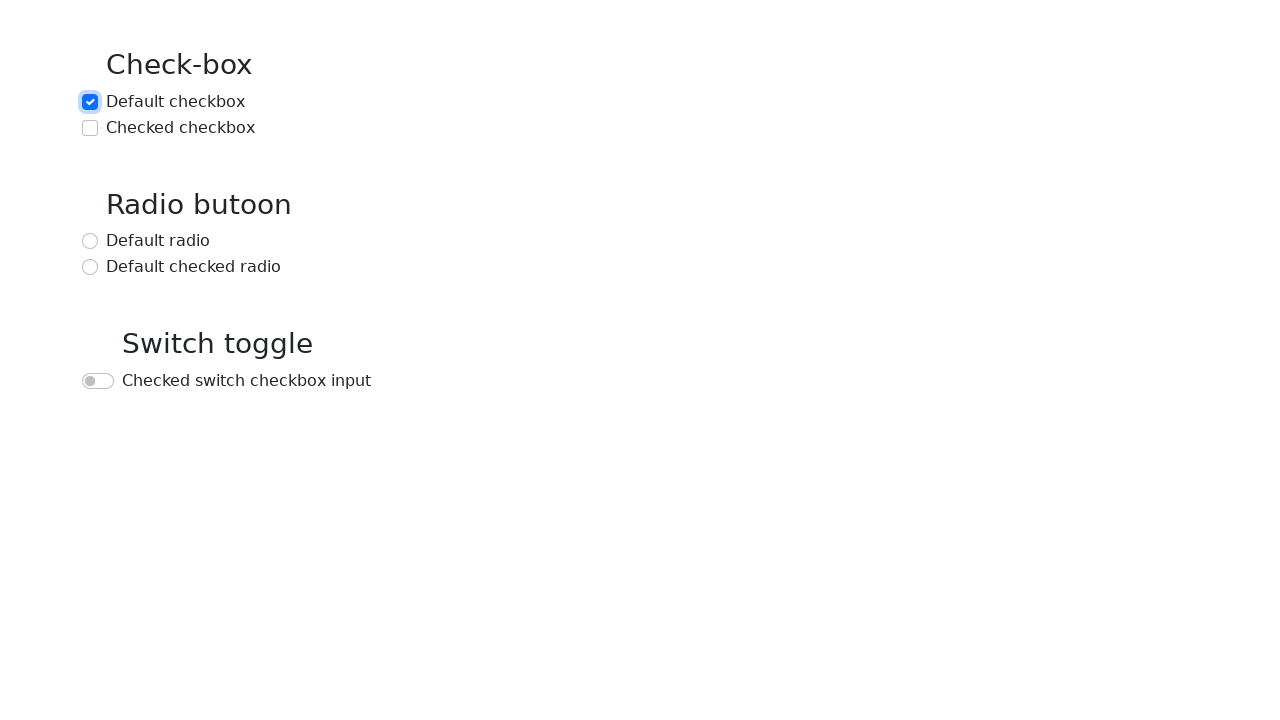

Checked a checkbox element at (90, 128) on input >> nth=1
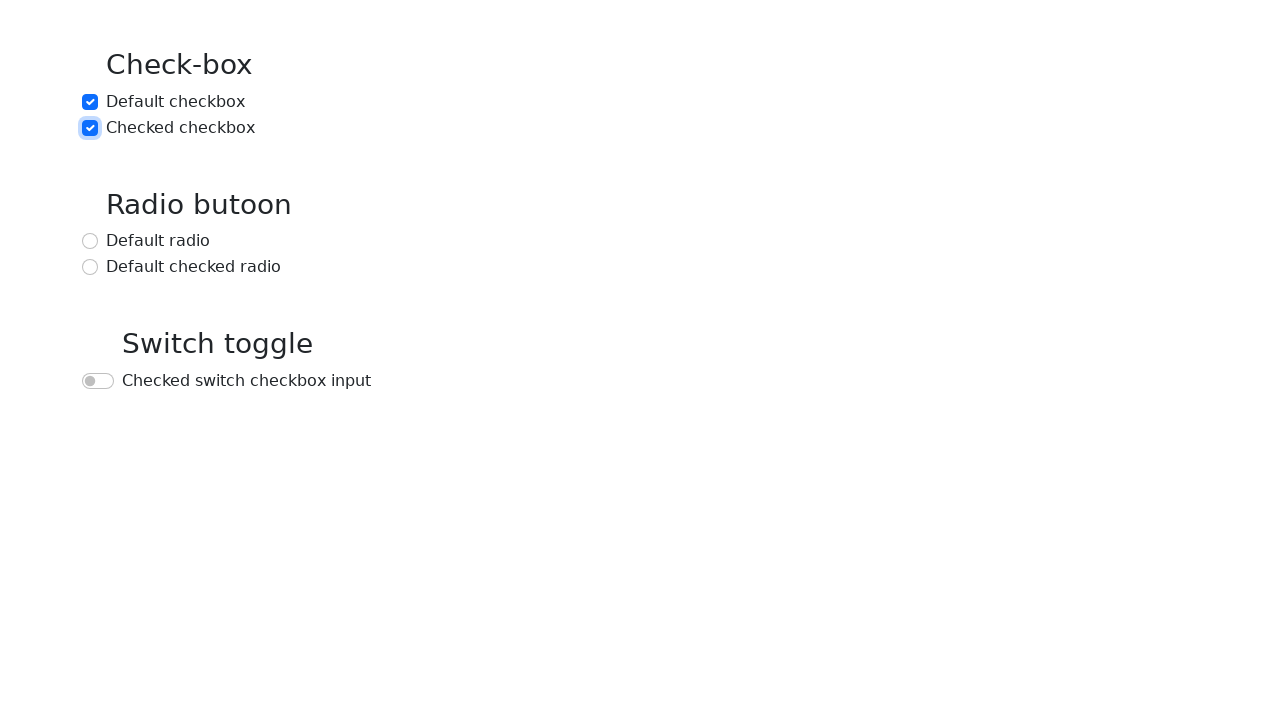

Checked a checkbox element at (90, 241) on input >> nth=2
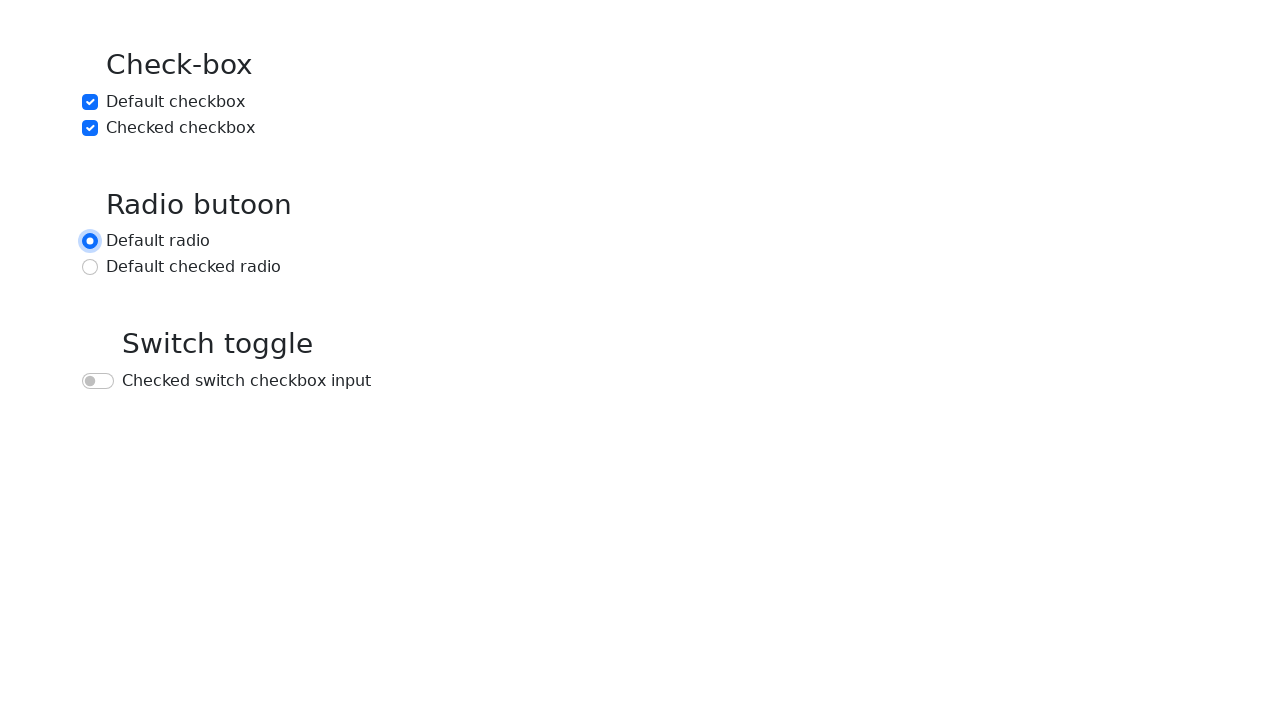

Checked a checkbox element at (90, 267) on input >> nth=3
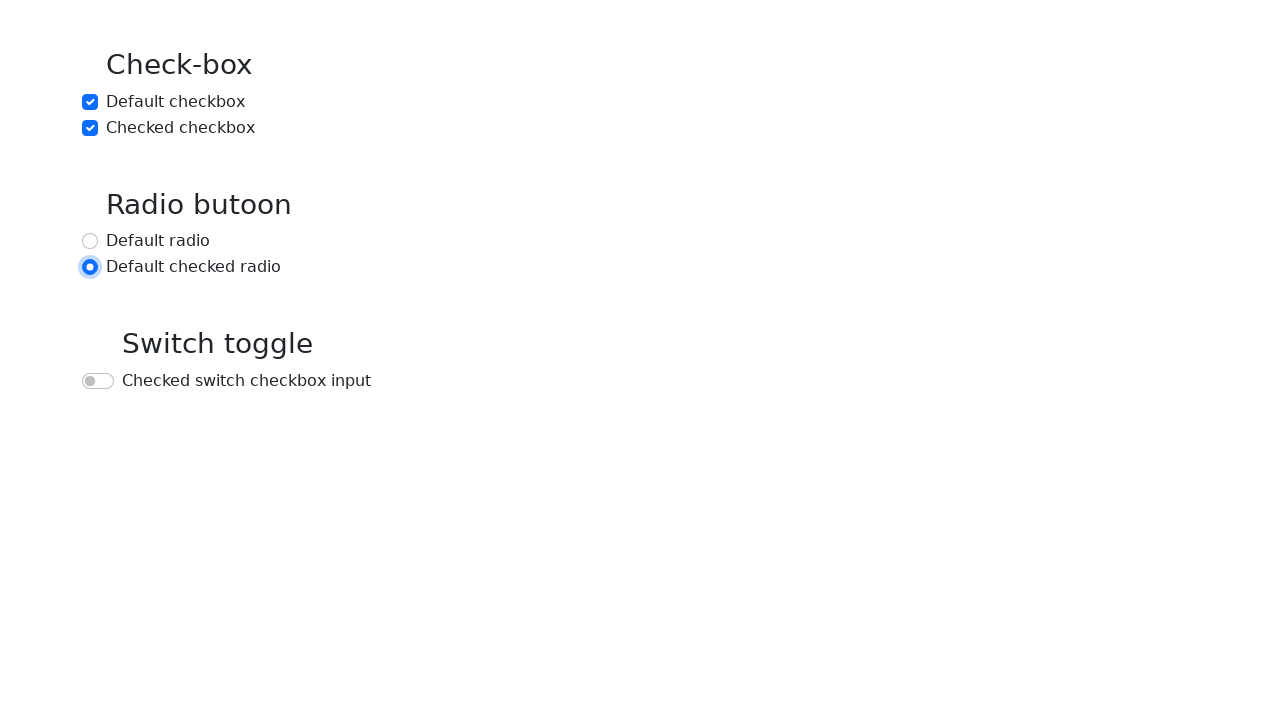

Checked a checkbox element at (98, 381) on input >> nth=4
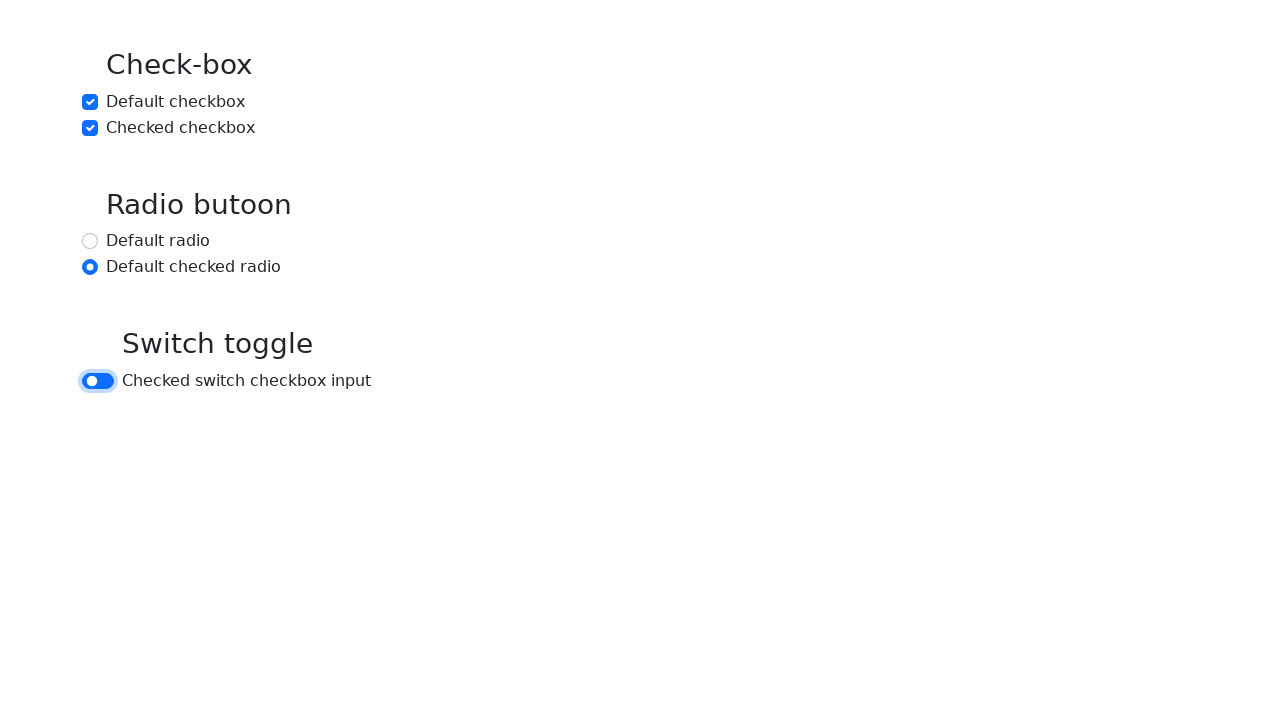

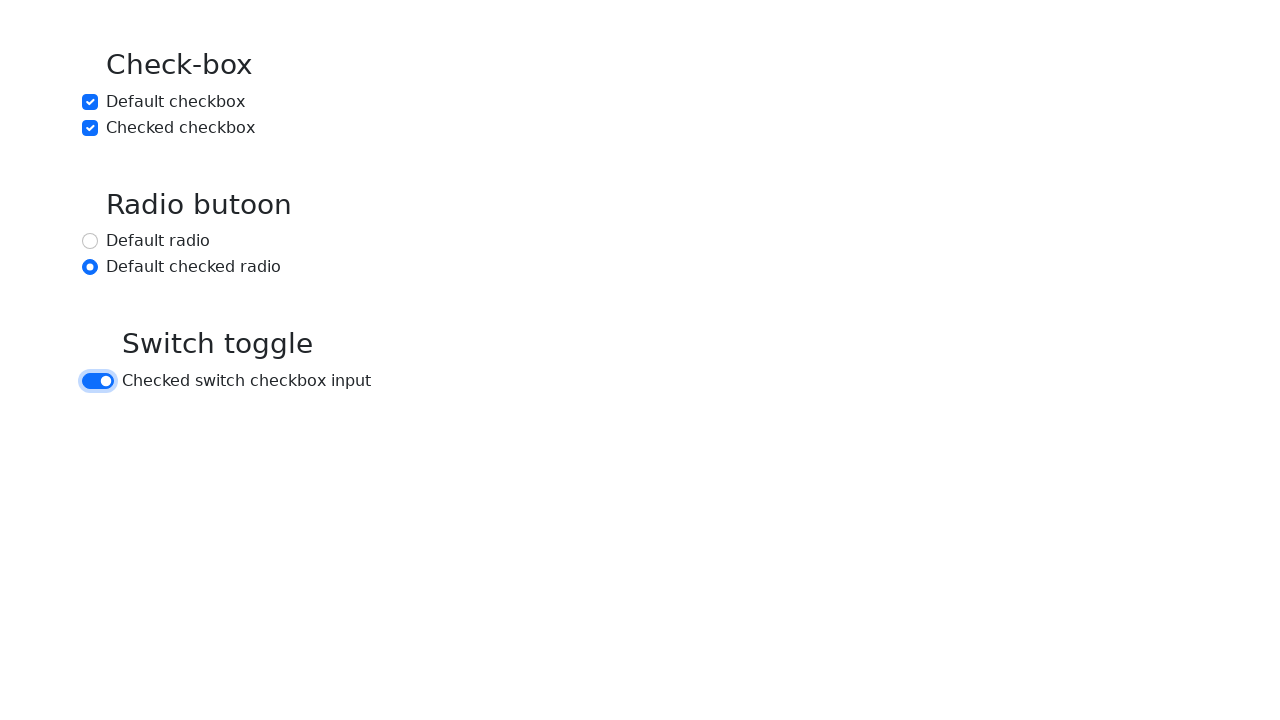